Tests form validation with valid date (02/07/1990), expecting success message

Starting URL: https://elenarivero.github.io/ejercicio3/index.html

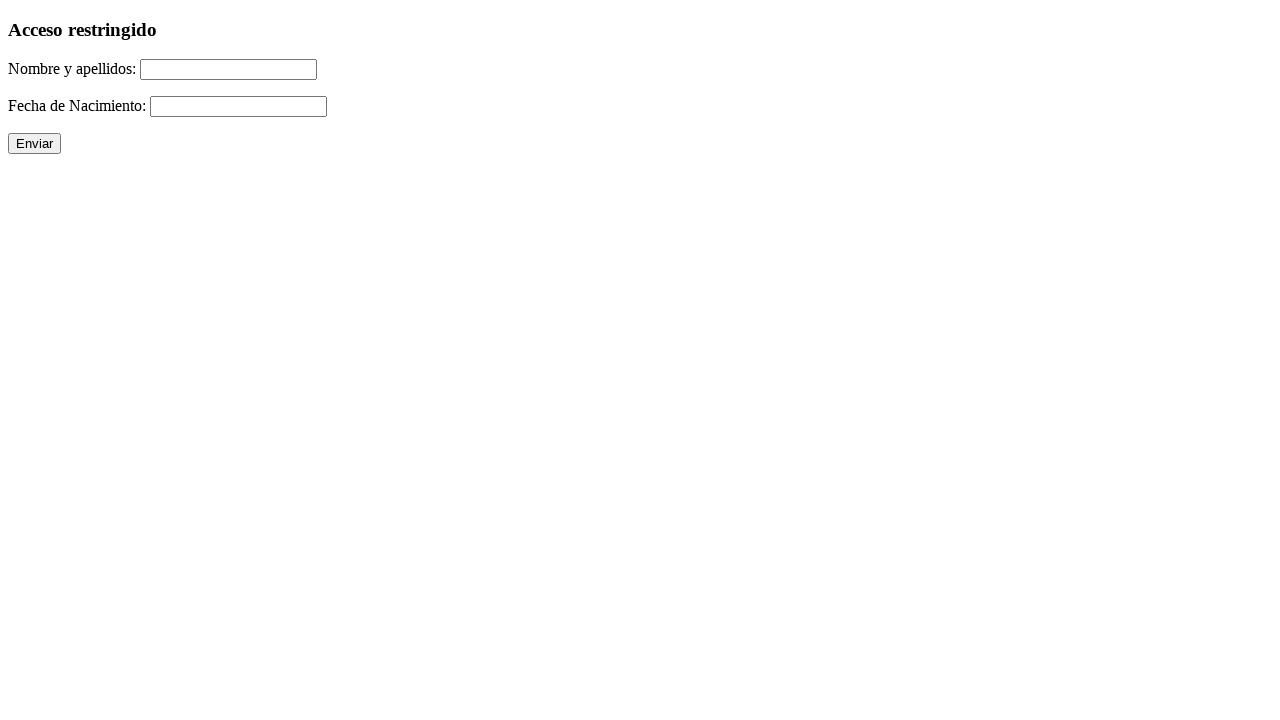

Filled name field with 'Jesus Garcia-Pereira' on #nomap
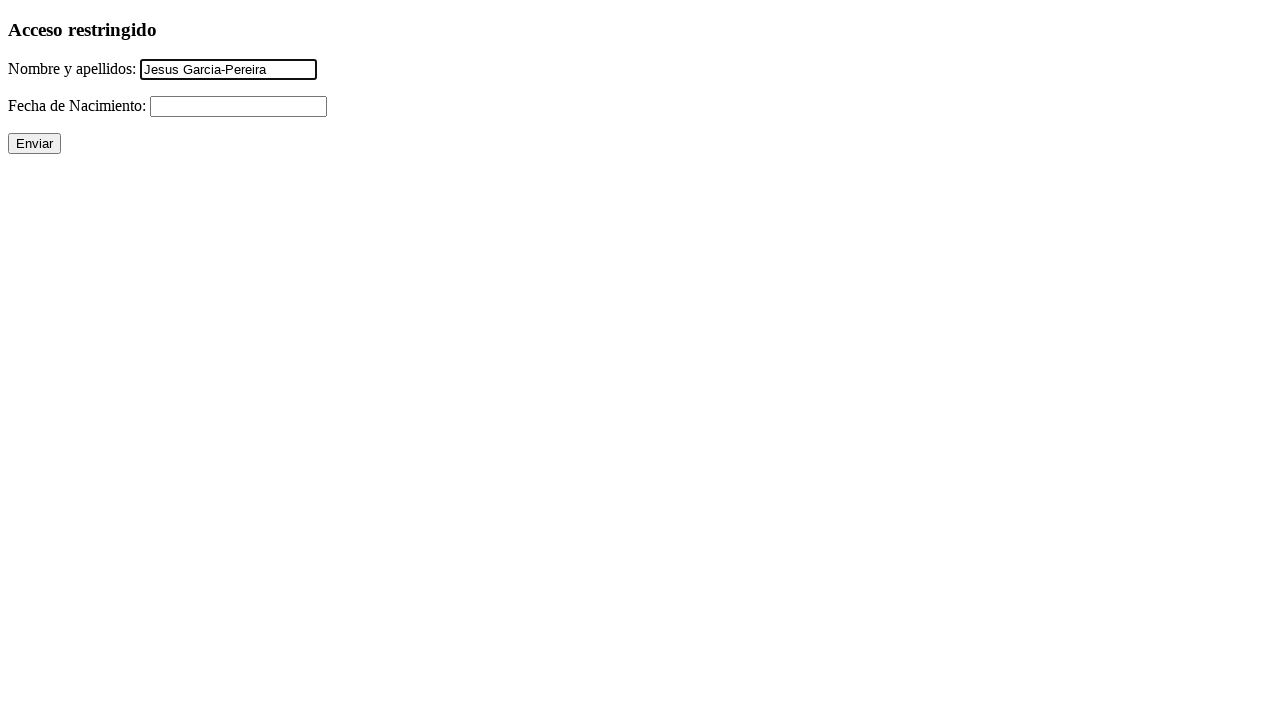

Filled date field with valid date '02/07/1990' on #fecha
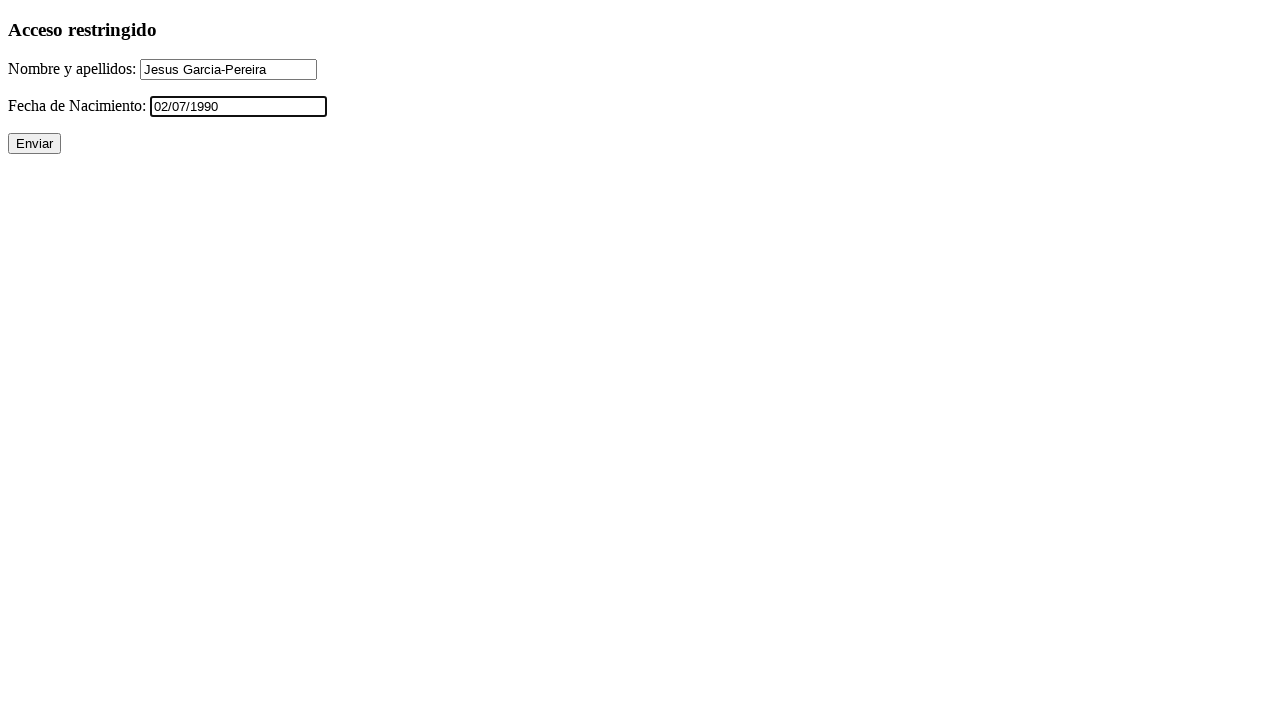

Clicked submit button 'Enviar' at (34, 144) on input[value='Enviar']
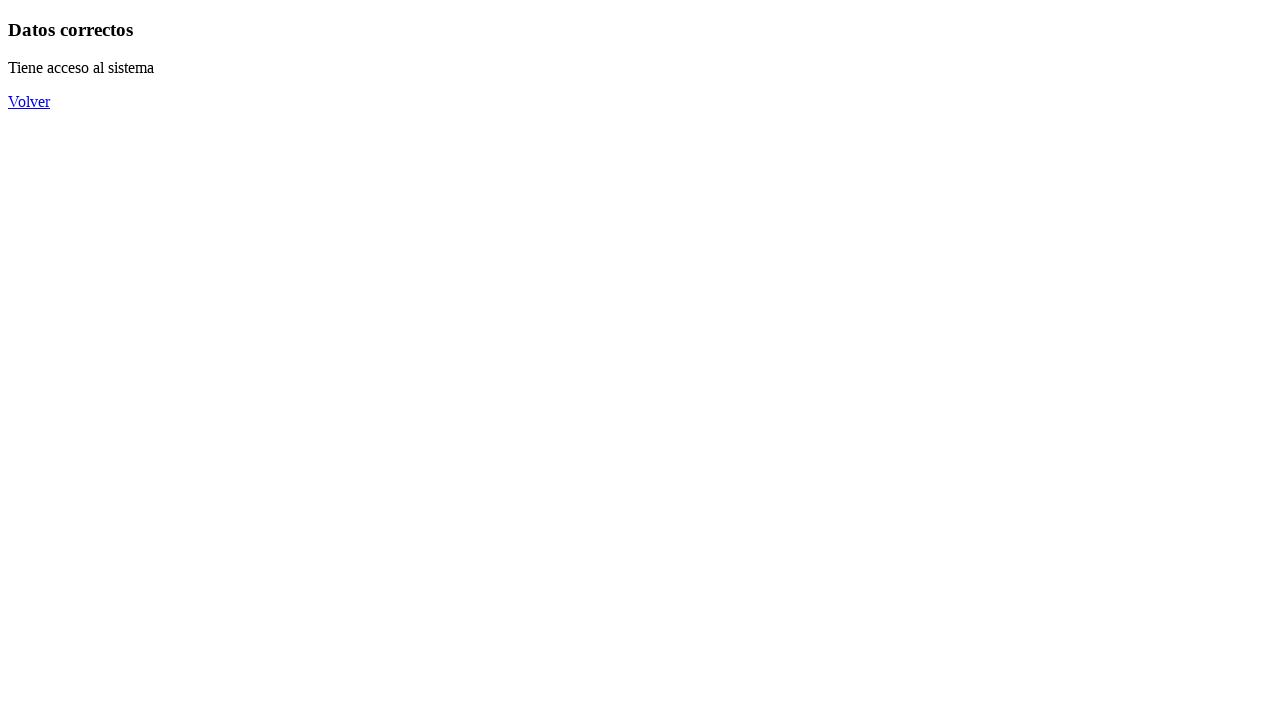

Success message h3 element loaded
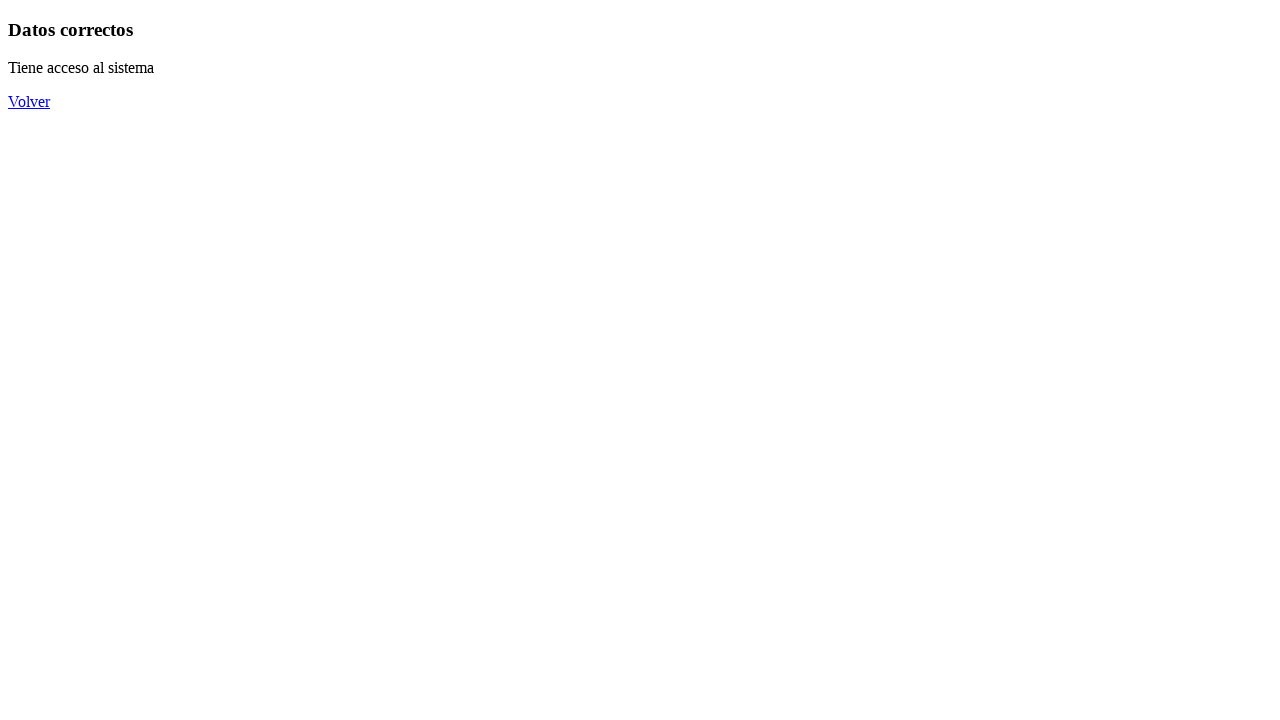

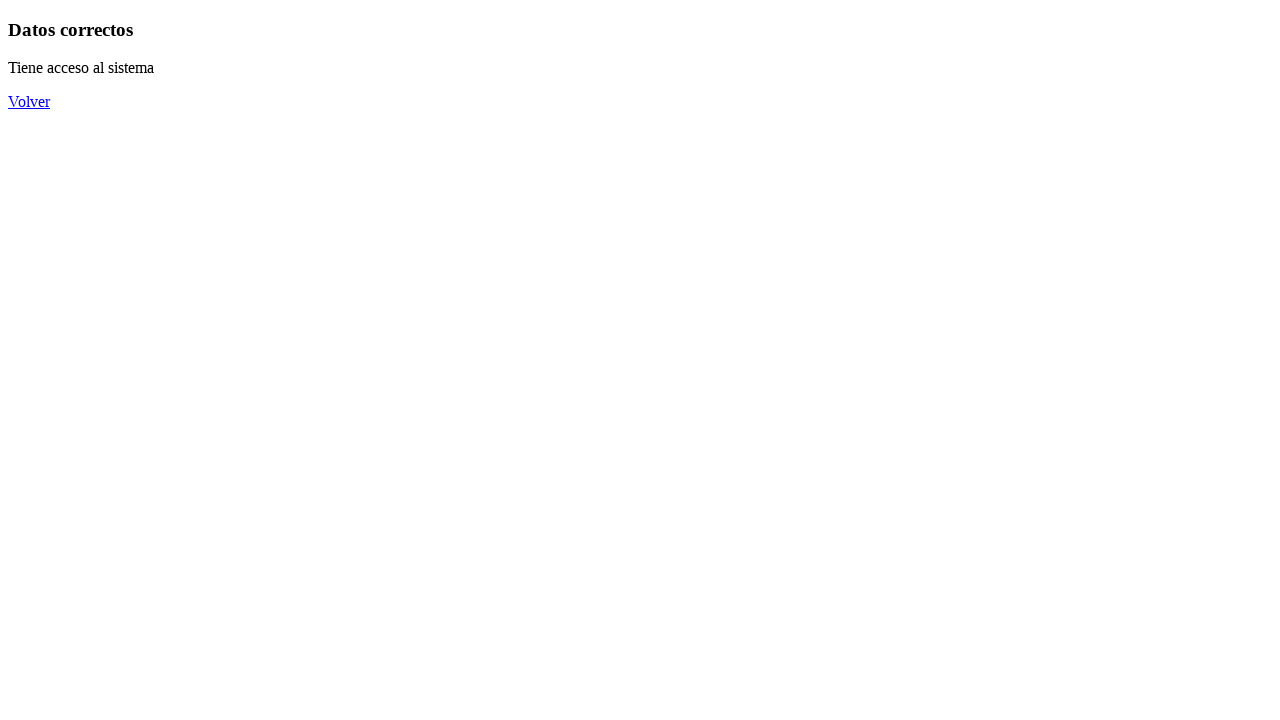